Tests that Clear completed button is hidden when no completed items exist

Starting URL: https://demo.playwright.dev/todomvc

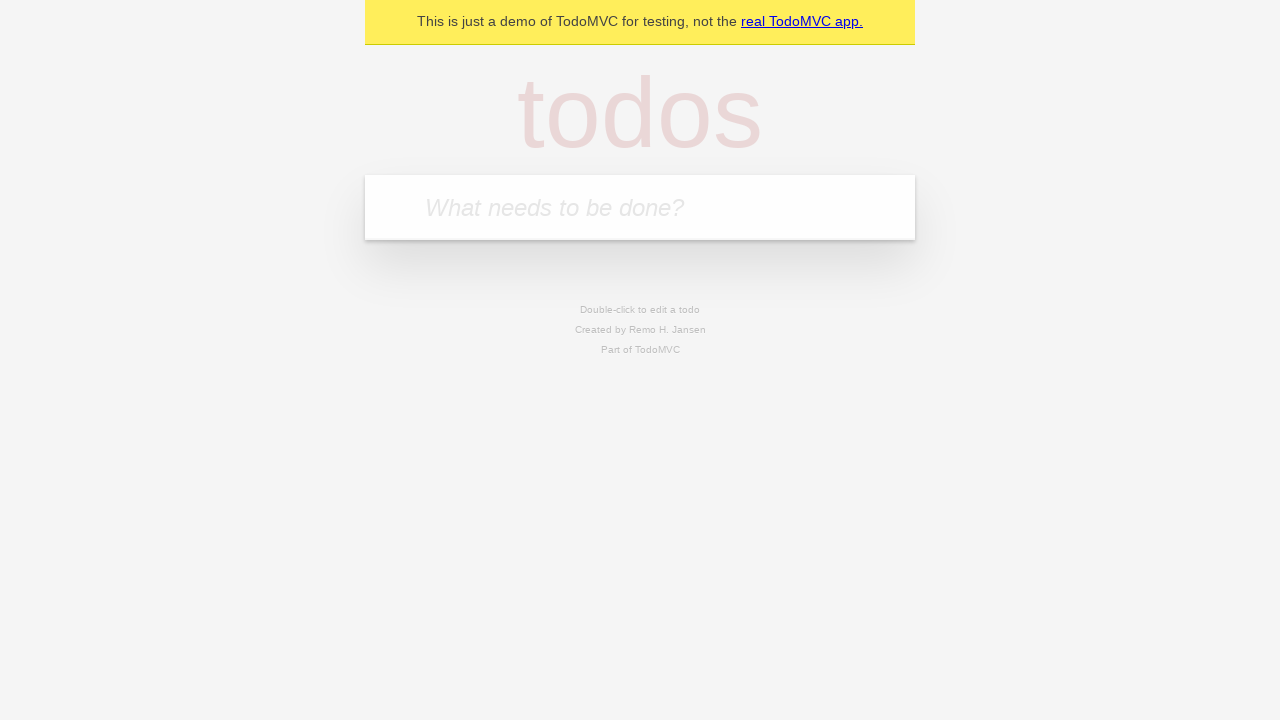

Filled todo input with 'buy some cheese' on internal:attr=[placeholder="What needs to be done?"i]
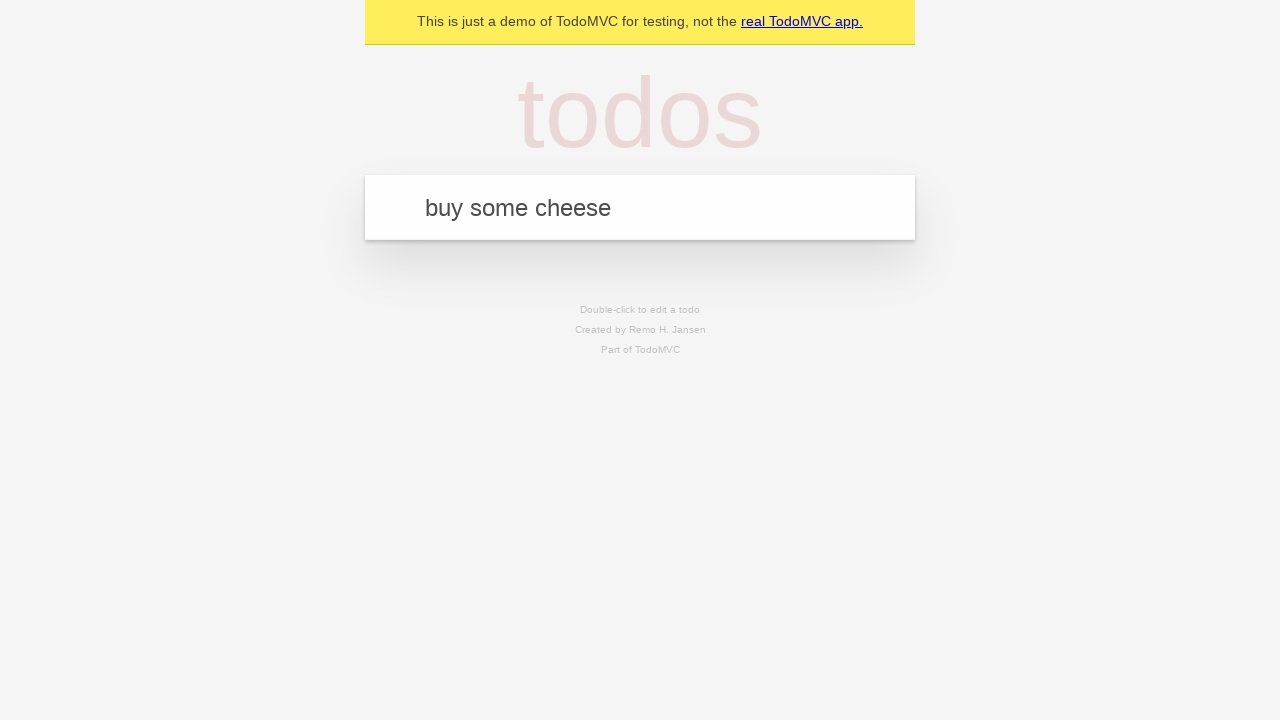

Pressed Enter to add first todo on internal:attr=[placeholder="What needs to be done?"i]
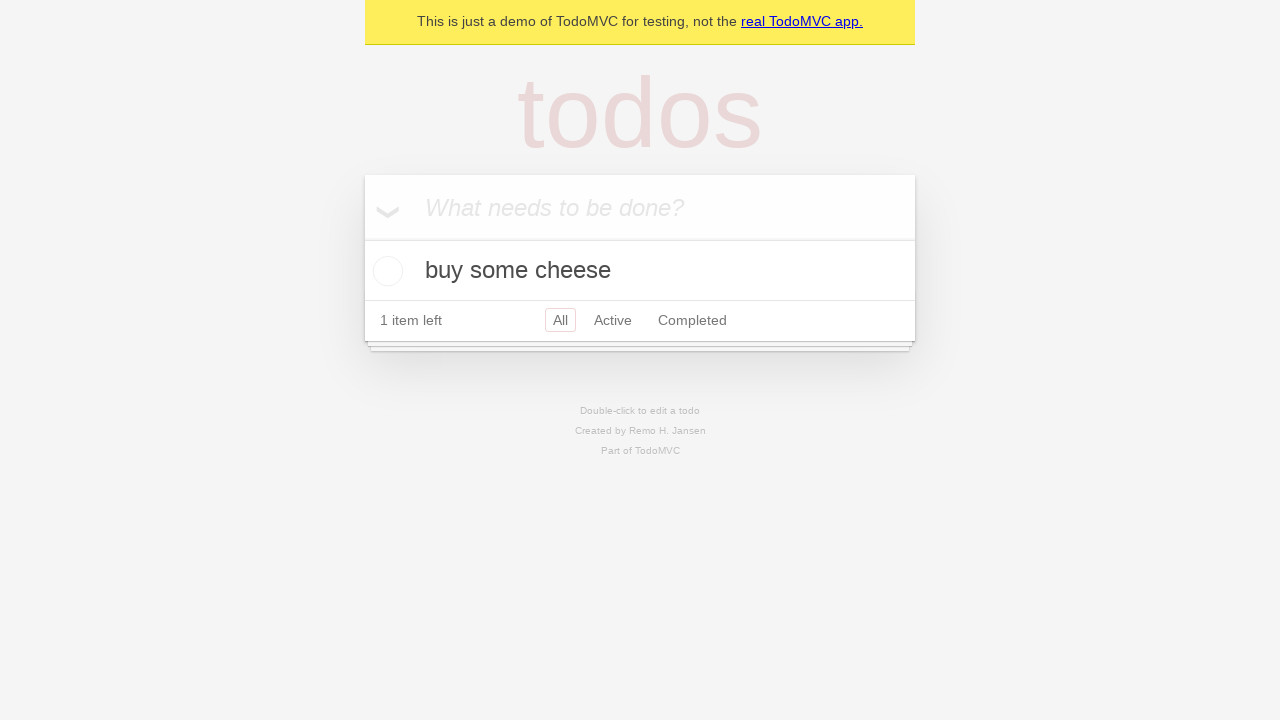

Filled todo input with 'feed the cat' on internal:attr=[placeholder="What needs to be done?"i]
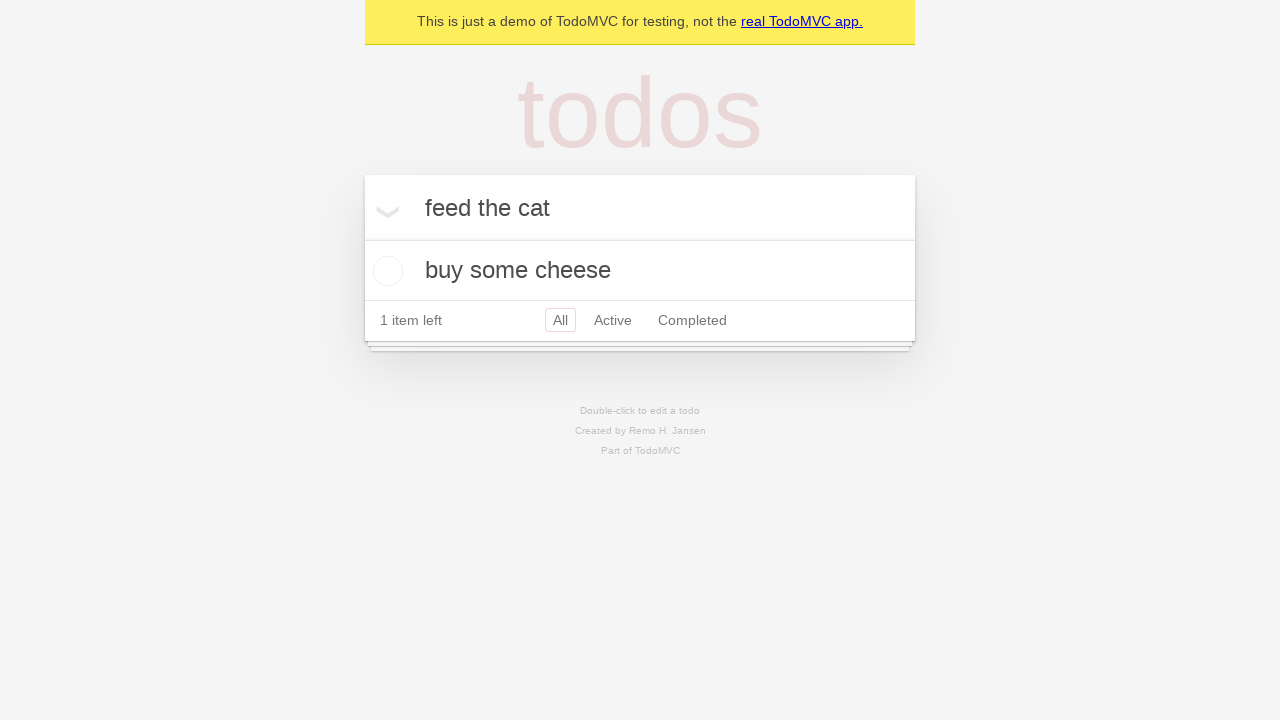

Pressed Enter to add second todo on internal:attr=[placeholder="What needs to be done?"i]
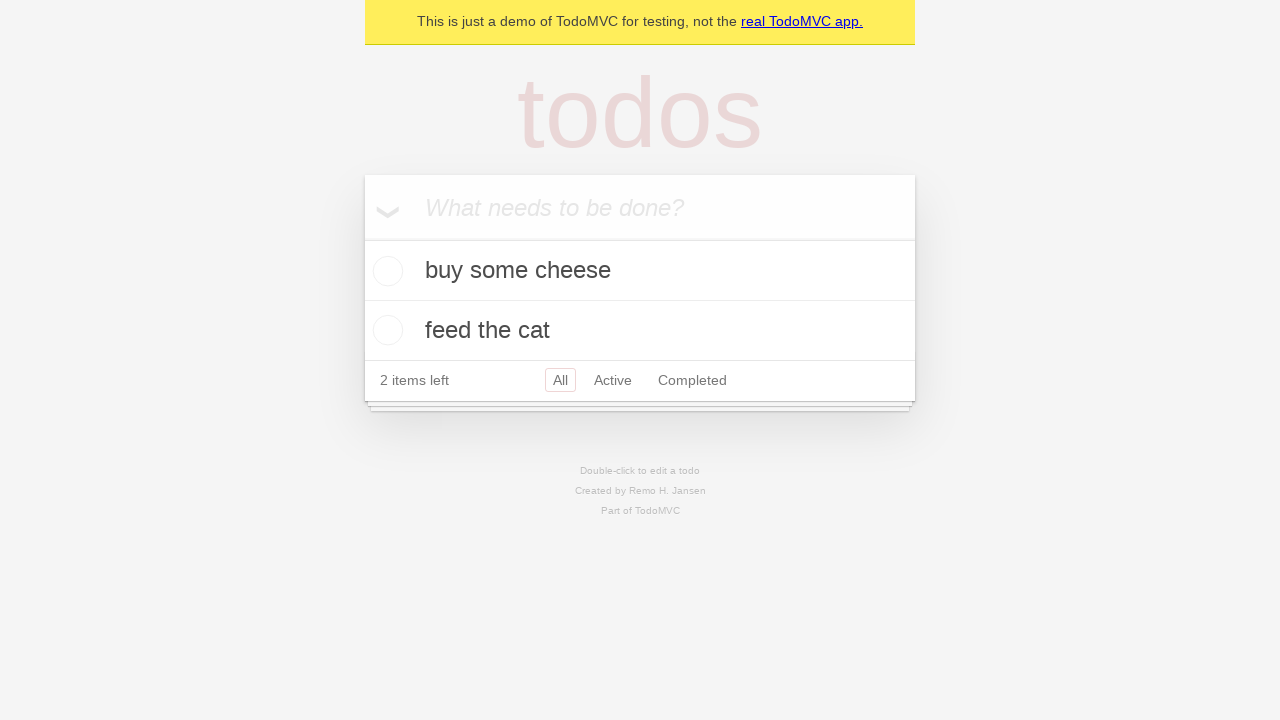

Filled todo input with 'book a doctors appointment' on internal:attr=[placeholder="What needs to be done?"i]
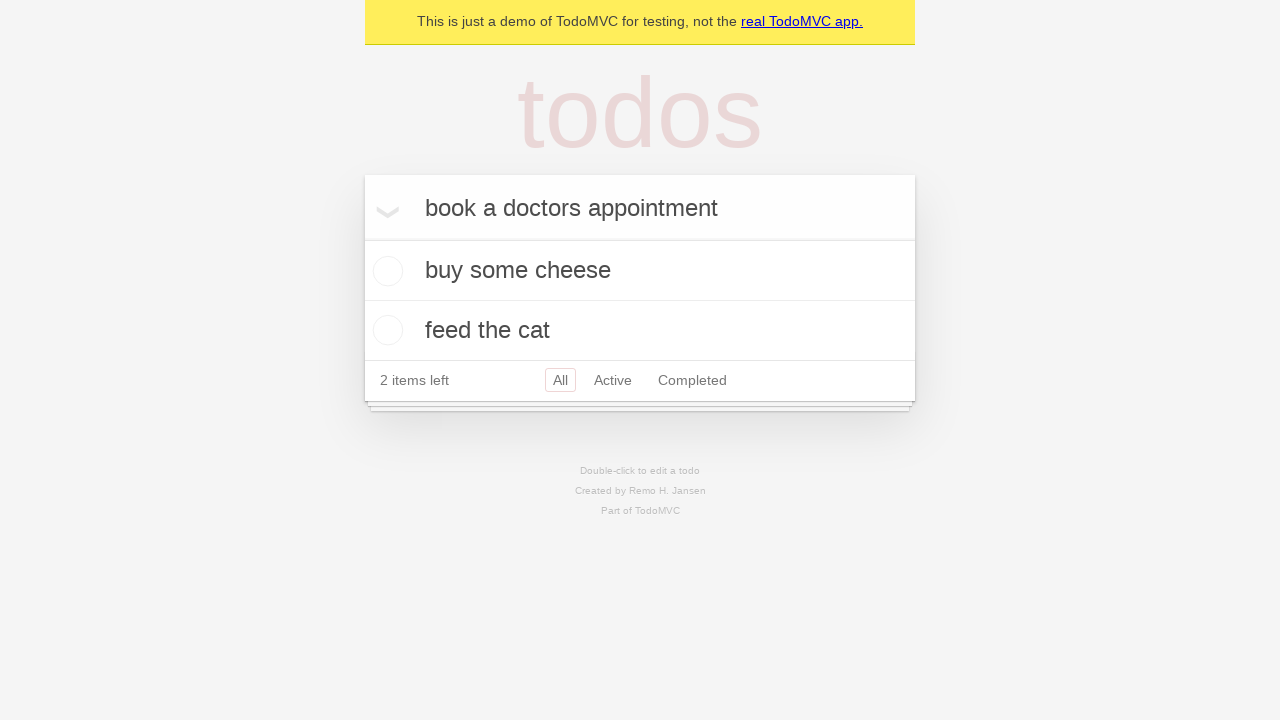

Pressed Enter to add third todo on internal:attr=[placeholder="What needs to be done?"i]
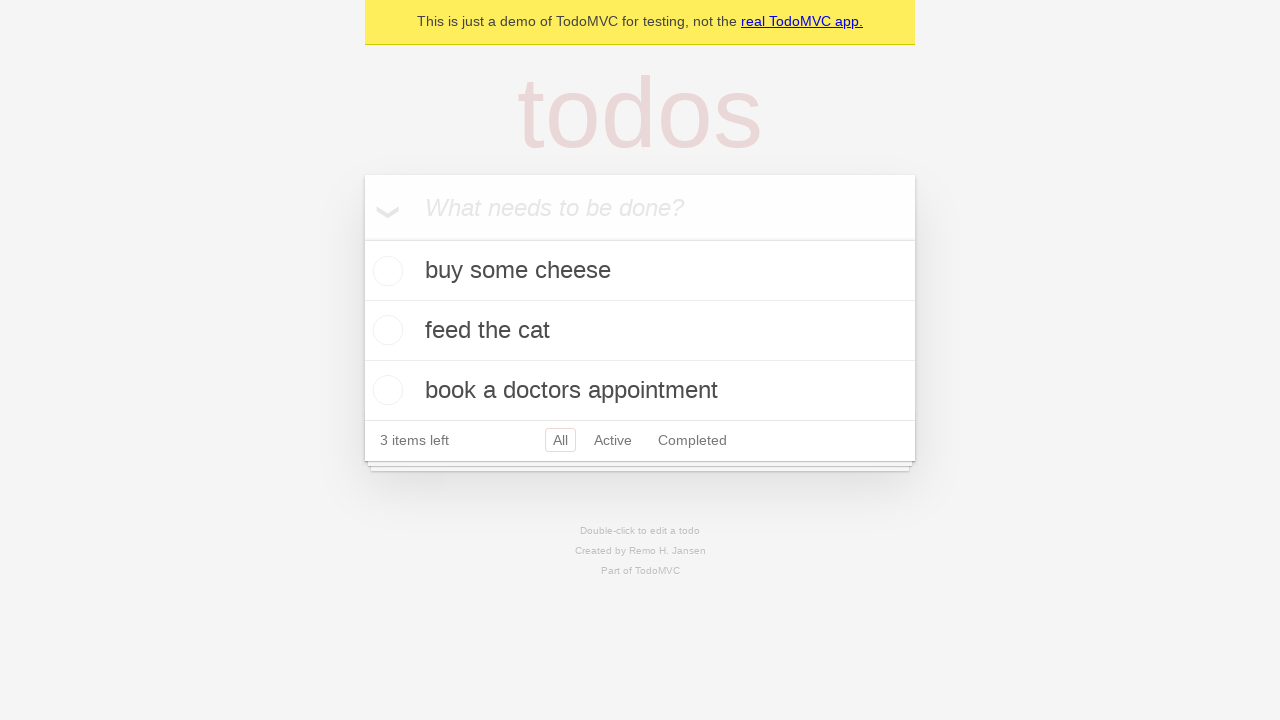

Checked first todo item to mark as completed at (385, 271) on .todo-list li .toggle >> nth=0
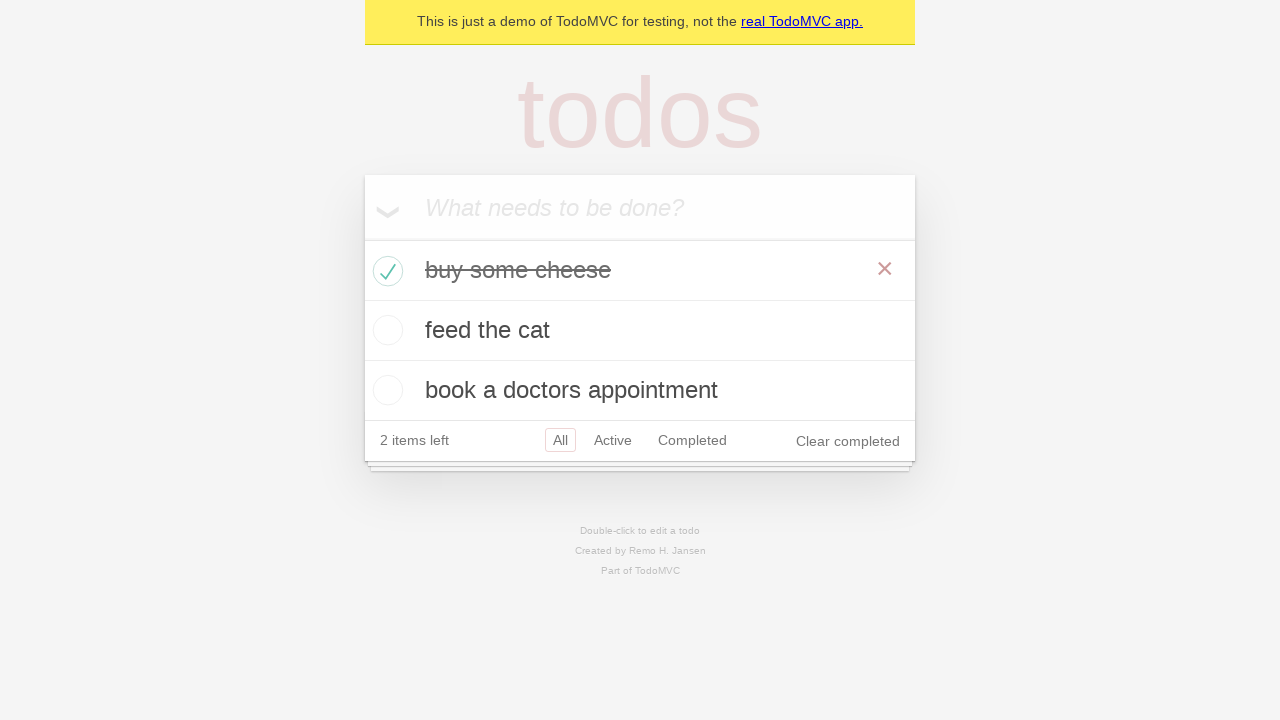

Clicked Clear completed button to remove completed todo at (848, 441) on internal:role=button[name="Clear completed"i]
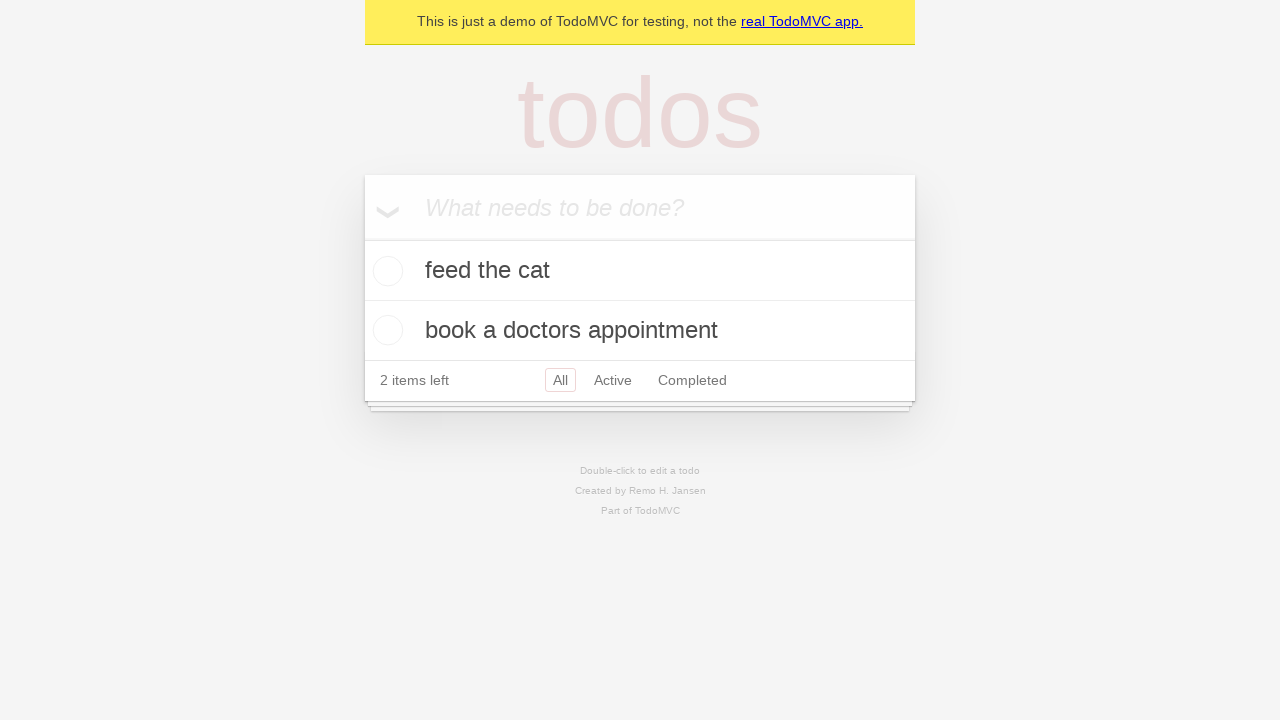

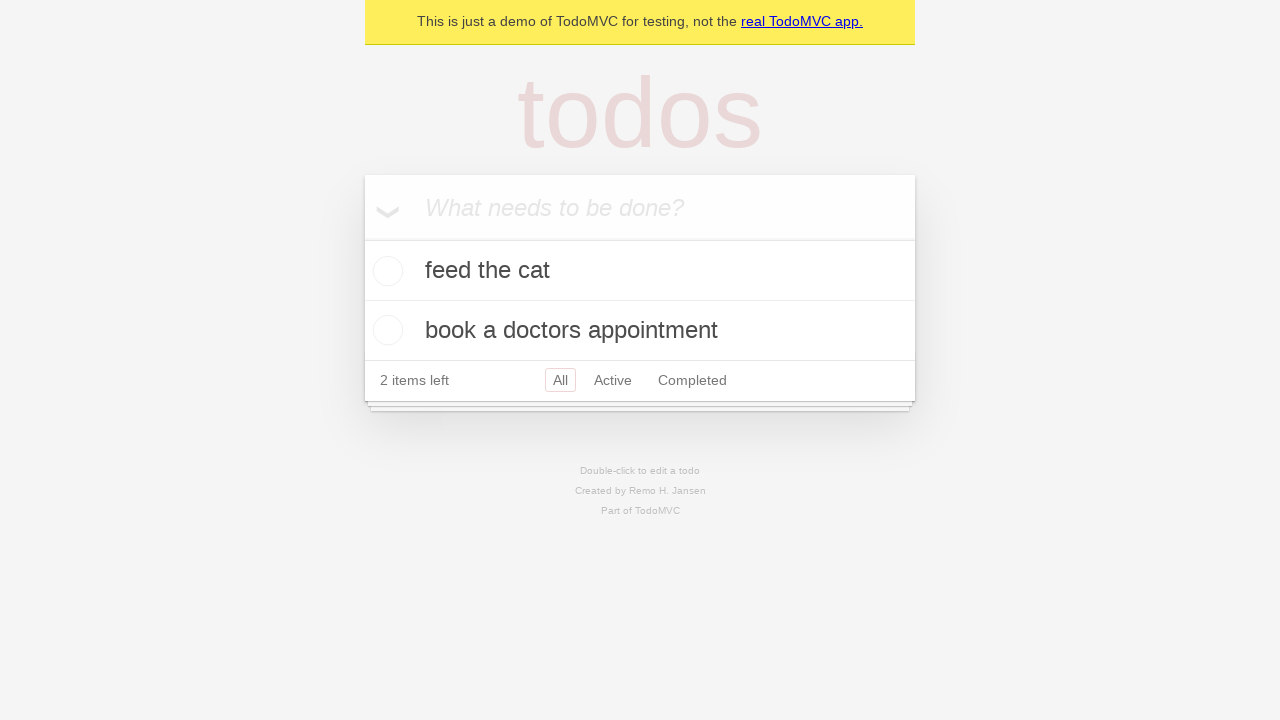